Tests drag and drop functionality by dragging an image element into a trash container within an iframe

Starting URL: https://www.globalsqa.com/demo-site/draganddrop/

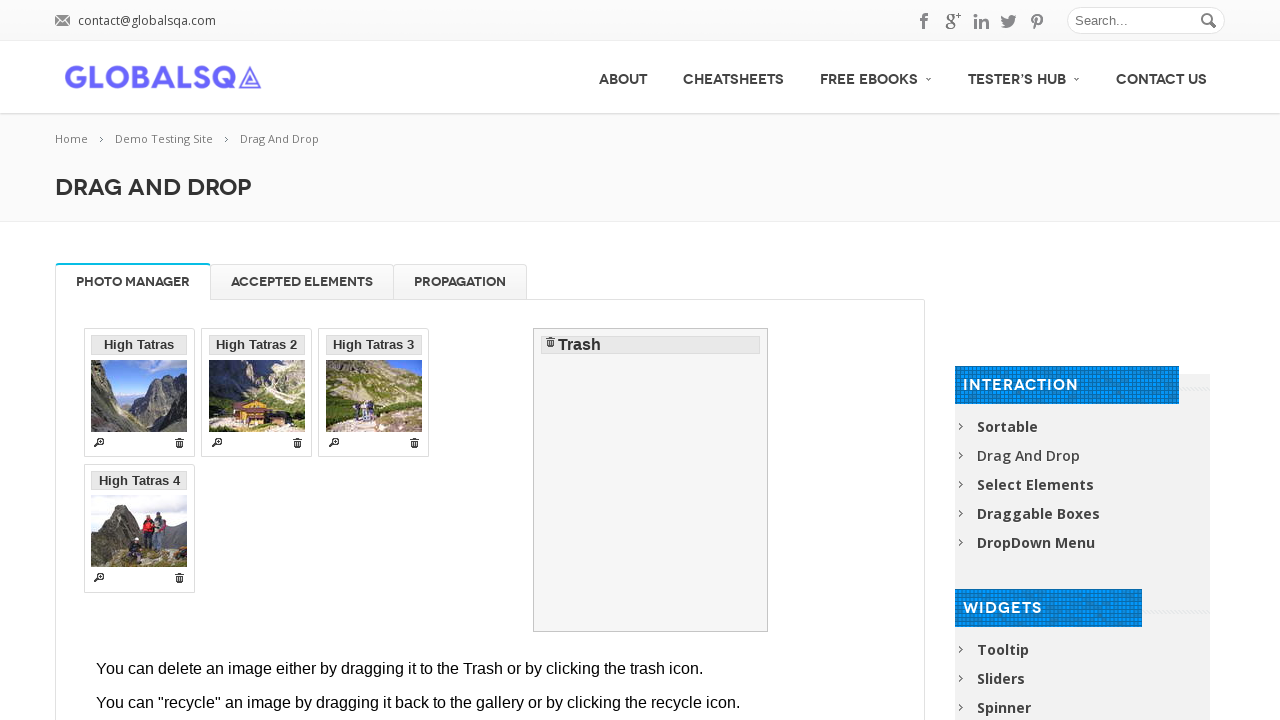

Located and switched to the demo-frame iframe
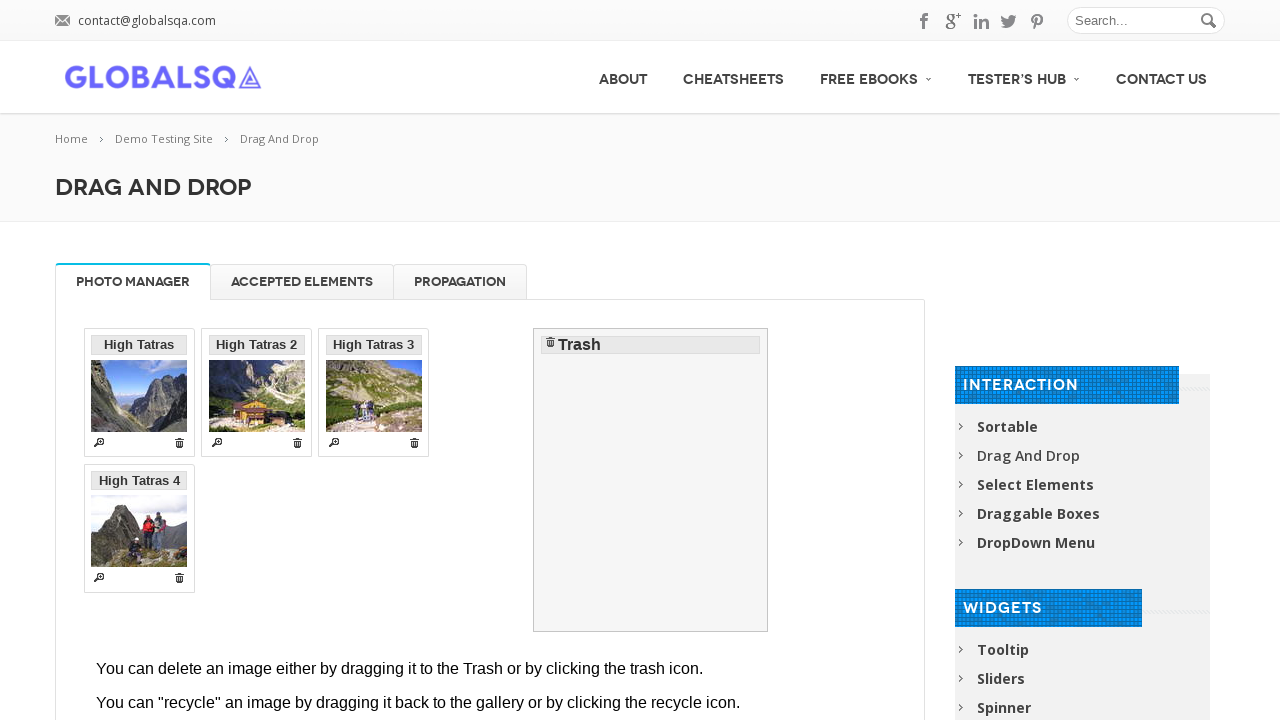

Located the source image element 'The peaks of High Tatras' to drag
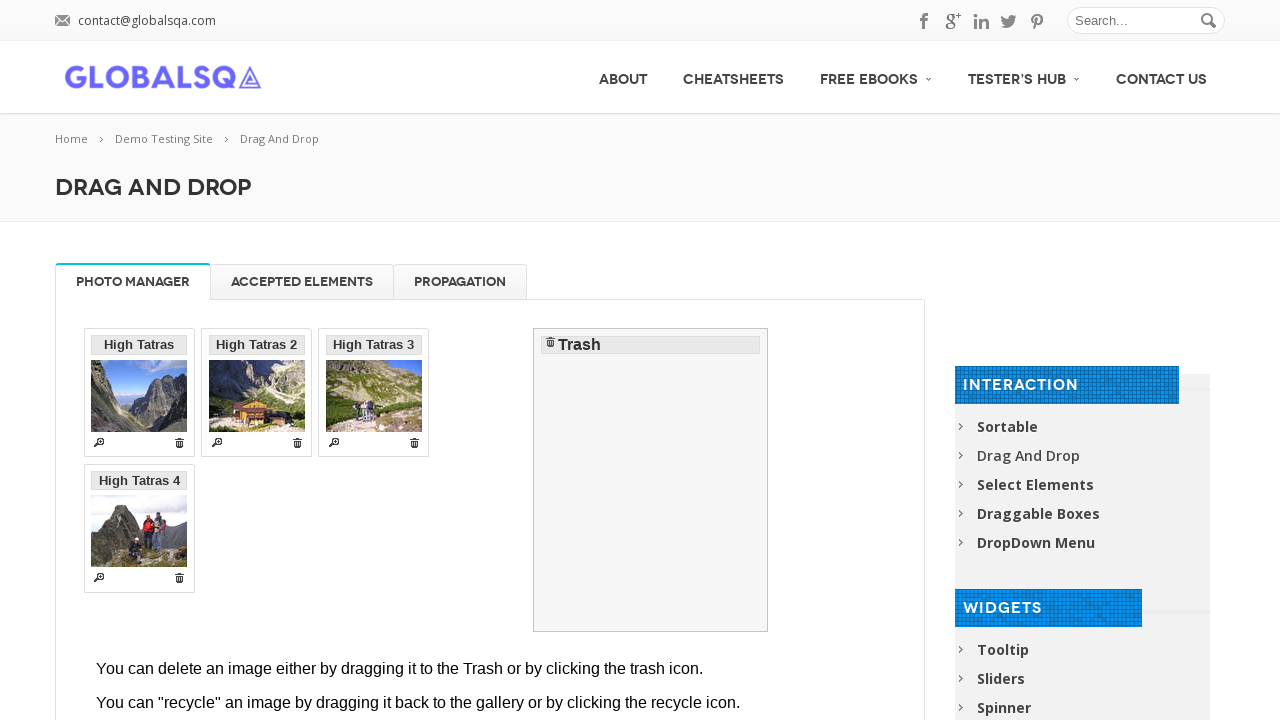

Located the trash target container element
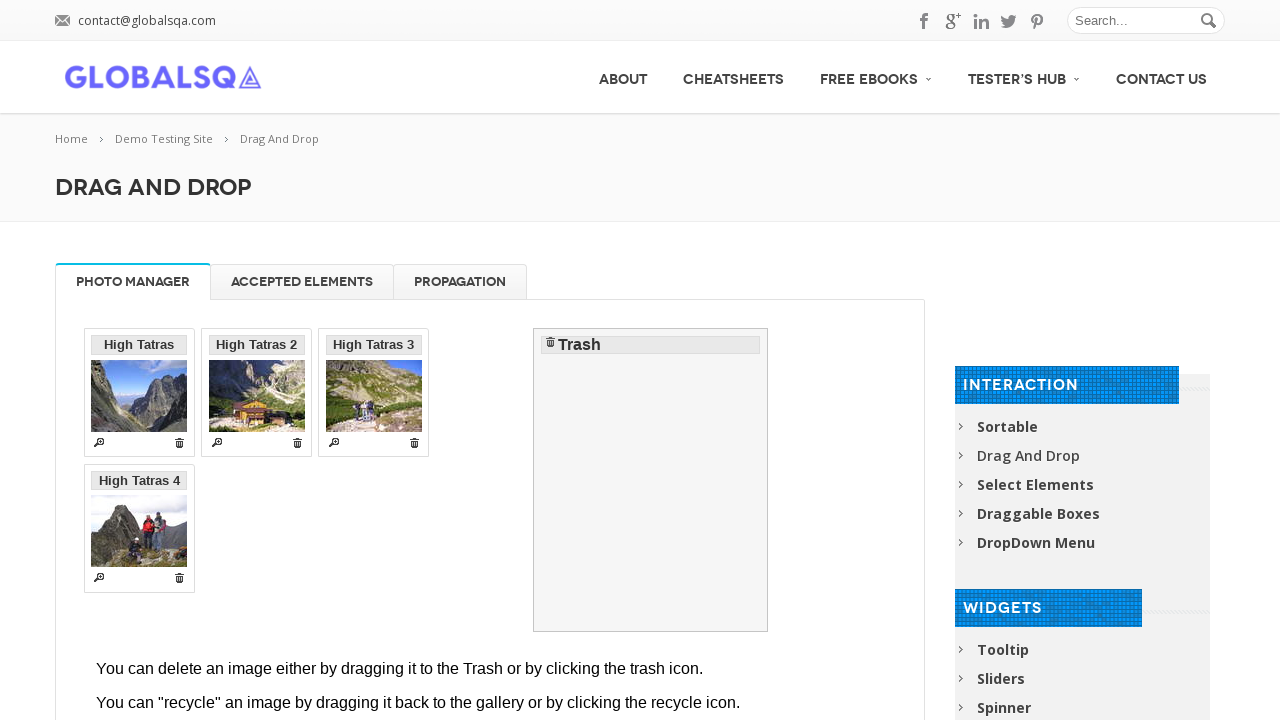

Dragged the High Tatras image into the trash container at (651, 480)
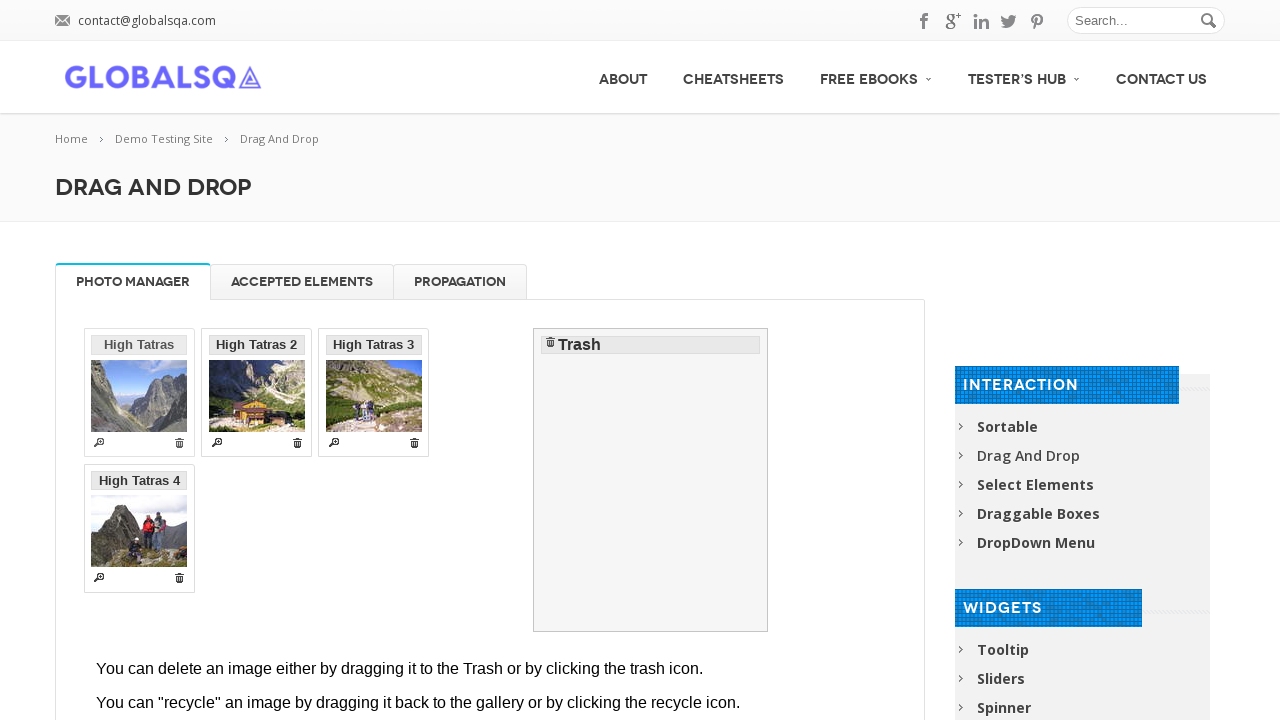

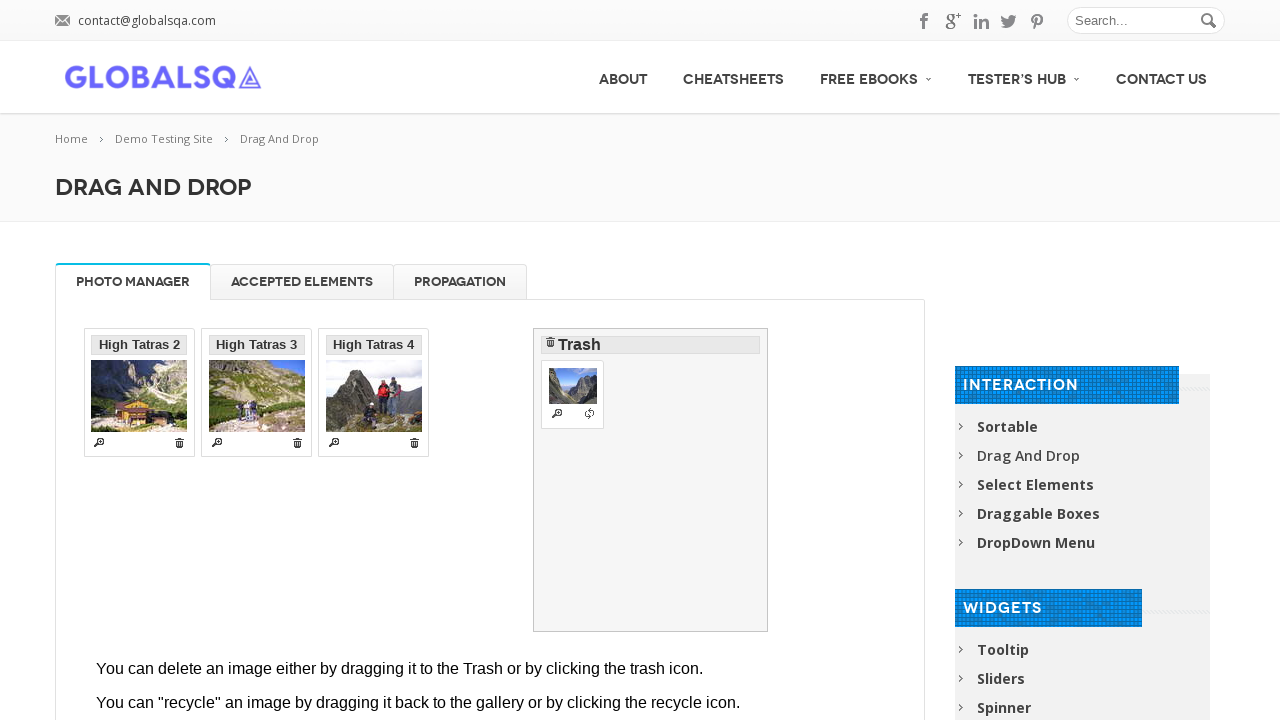